Tests keyboard key press functionality by sending space and left arrow keys to an input element and verifying the displayed result text matches the expected key pressed.

Starting URL: http://the-internet.herokuapp.com/key_presses

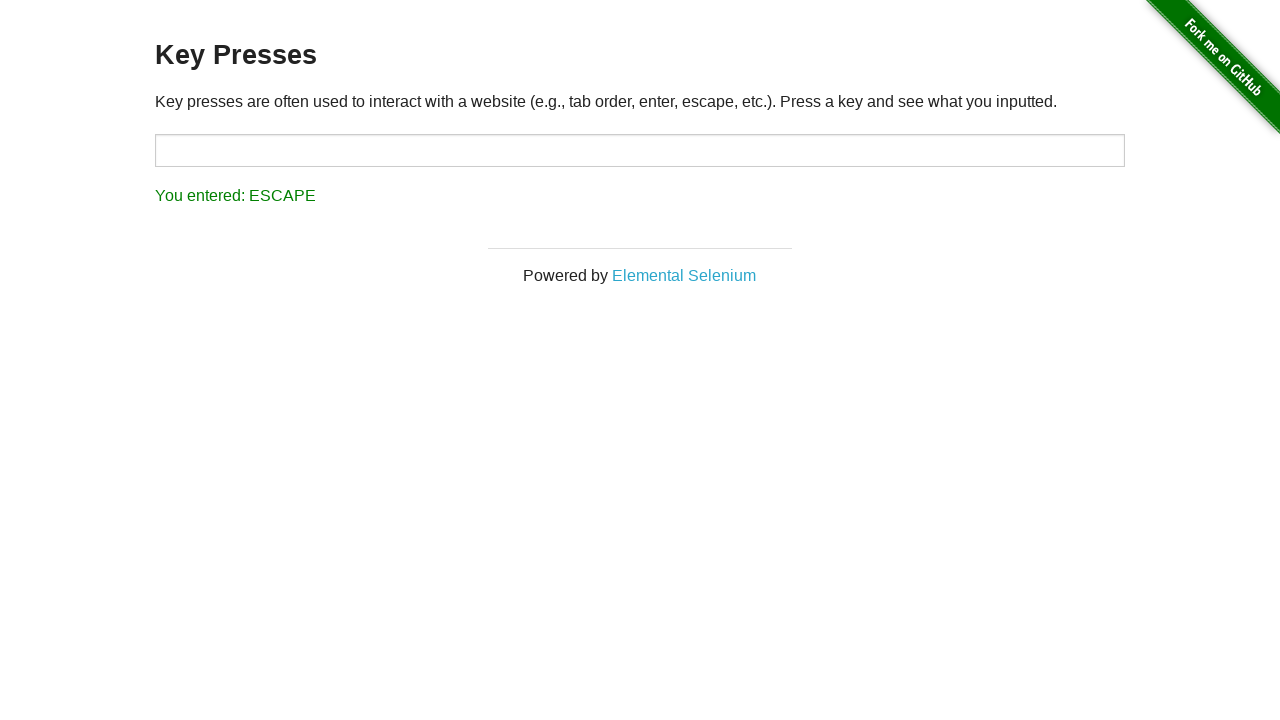

Pressed Space key on target element on #target
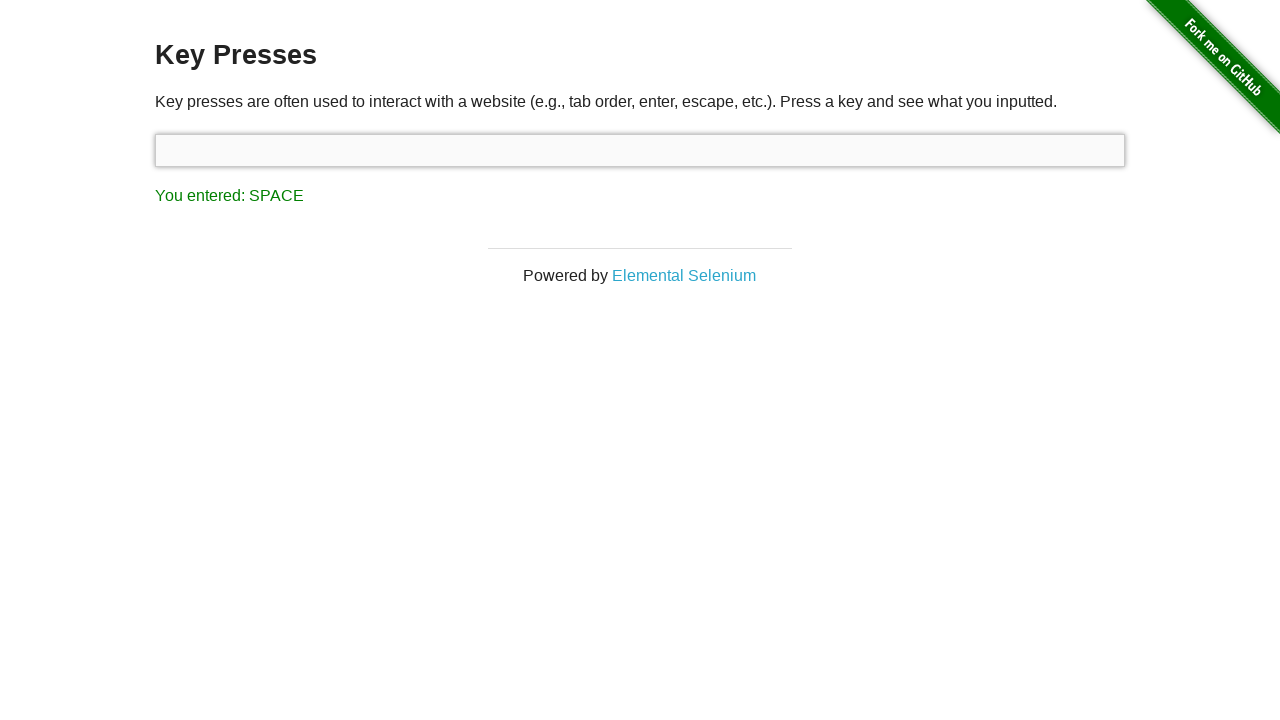

Result element loaded after Space key press
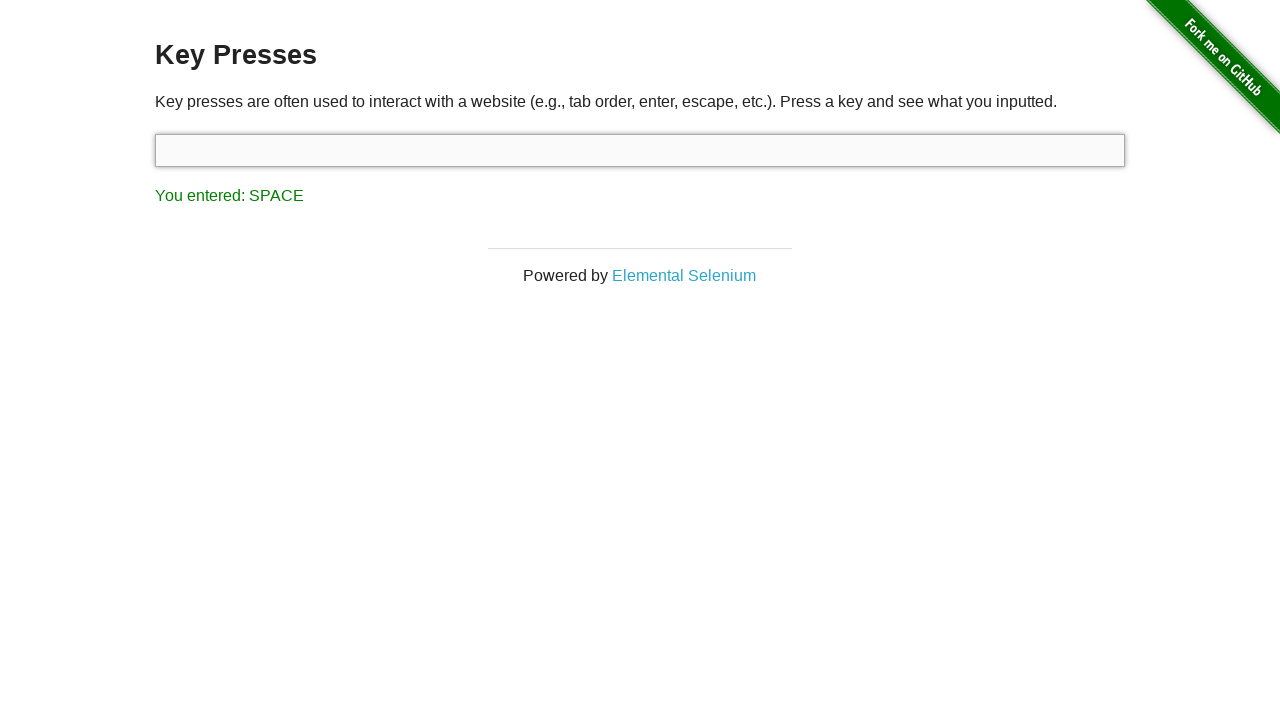

Verified that 'You entered: SPACE' is displayed in result
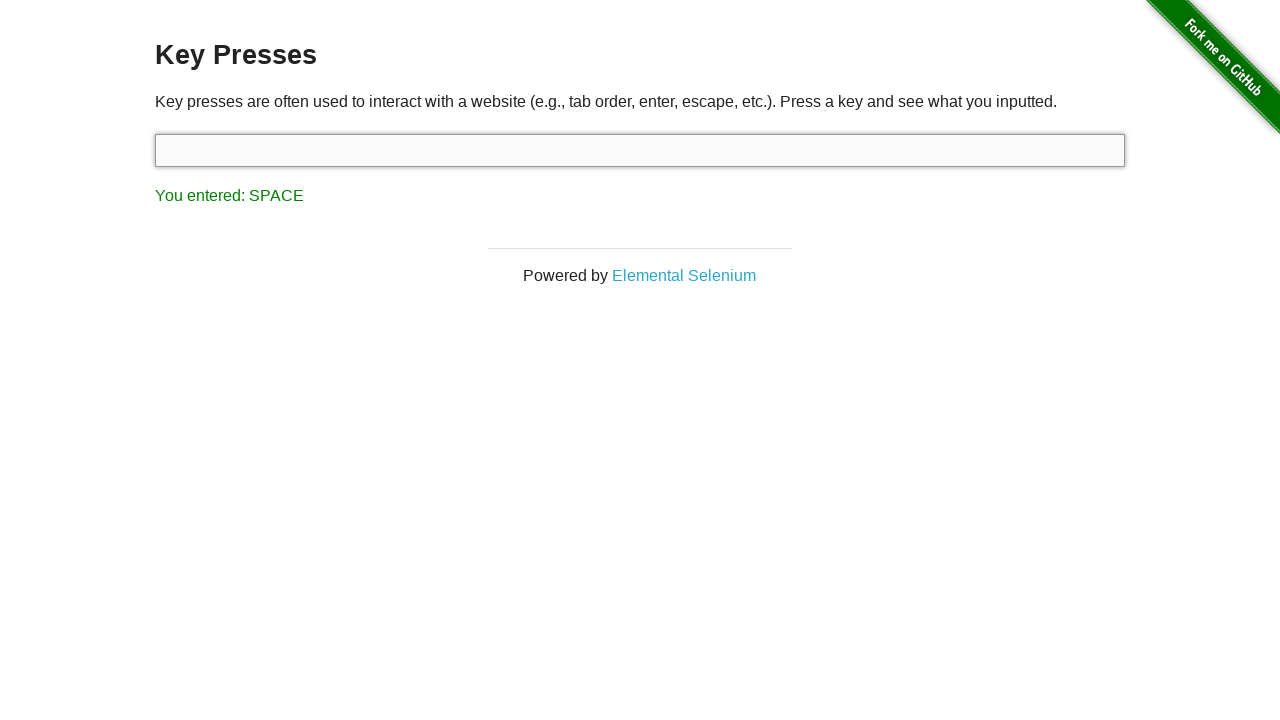

Pressed Left arrow key on focused element
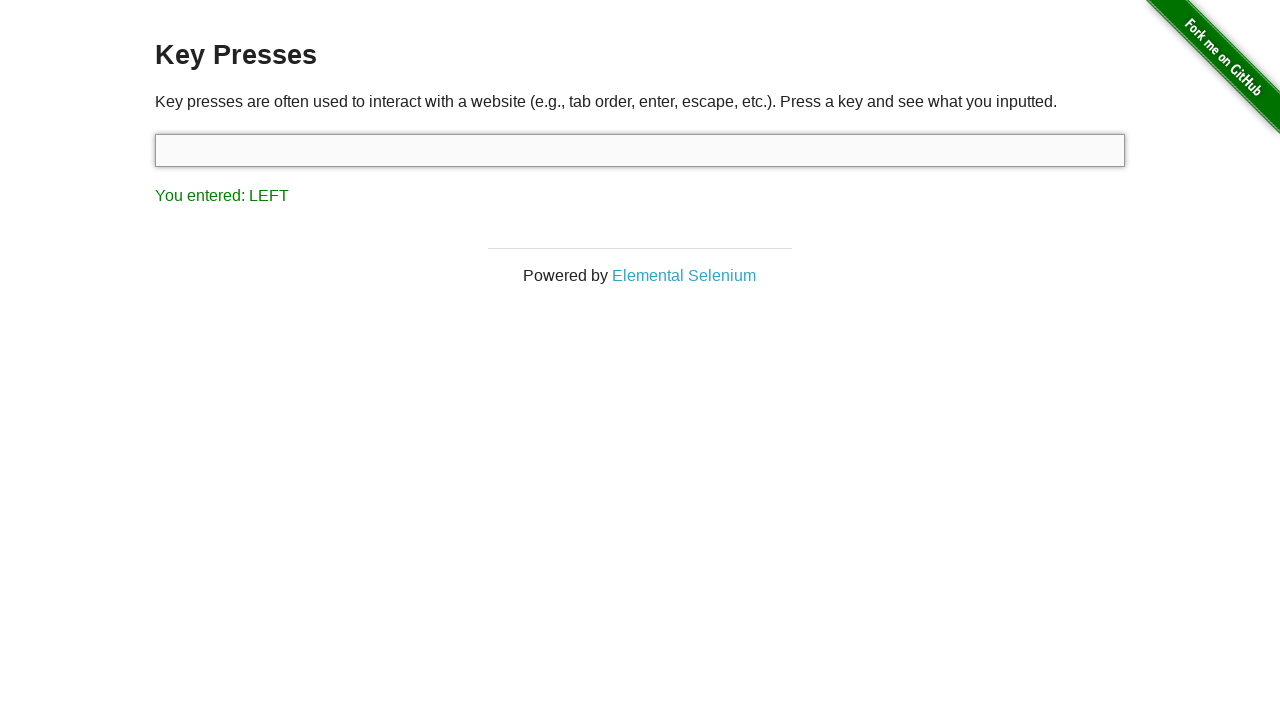

Verified that 'You entered: LEFT' is displayed in result
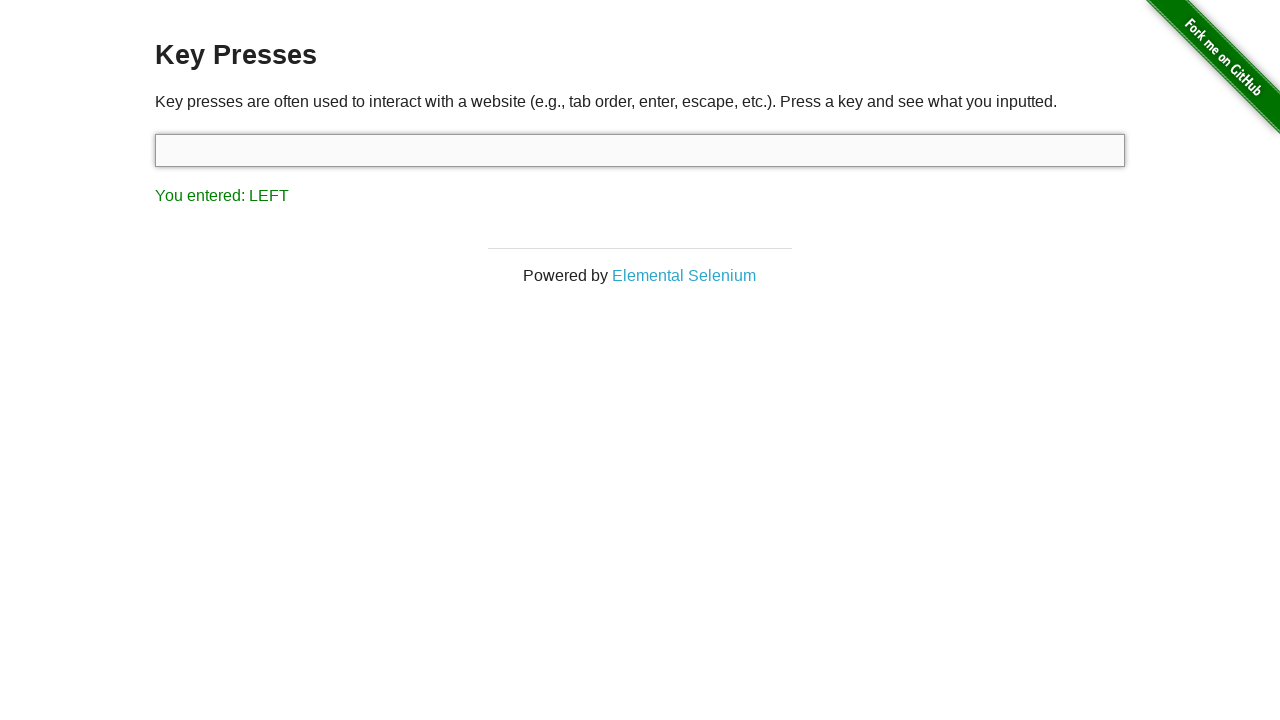

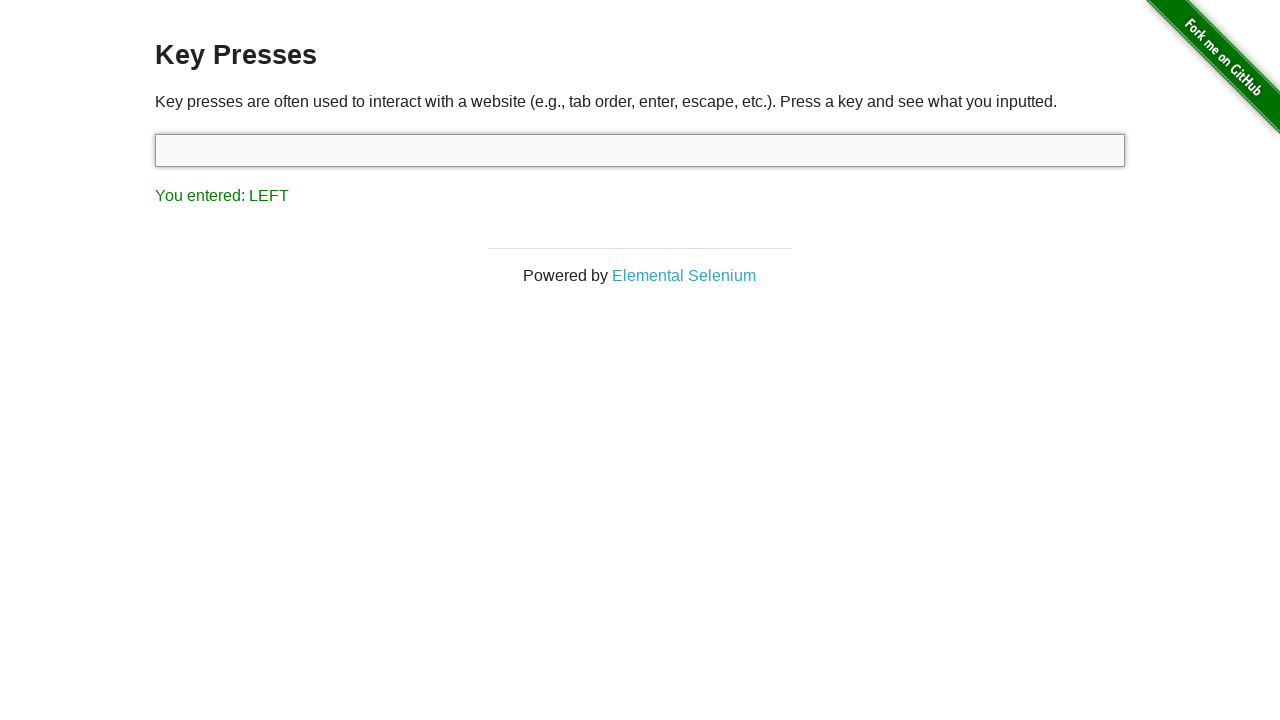